Tests drag and drop functionality on the jQuery UI droppable demo page by dragging a draggable element onto a droppable target area within an iframe.

Starting URL: https://jqueryui.com/droppable/

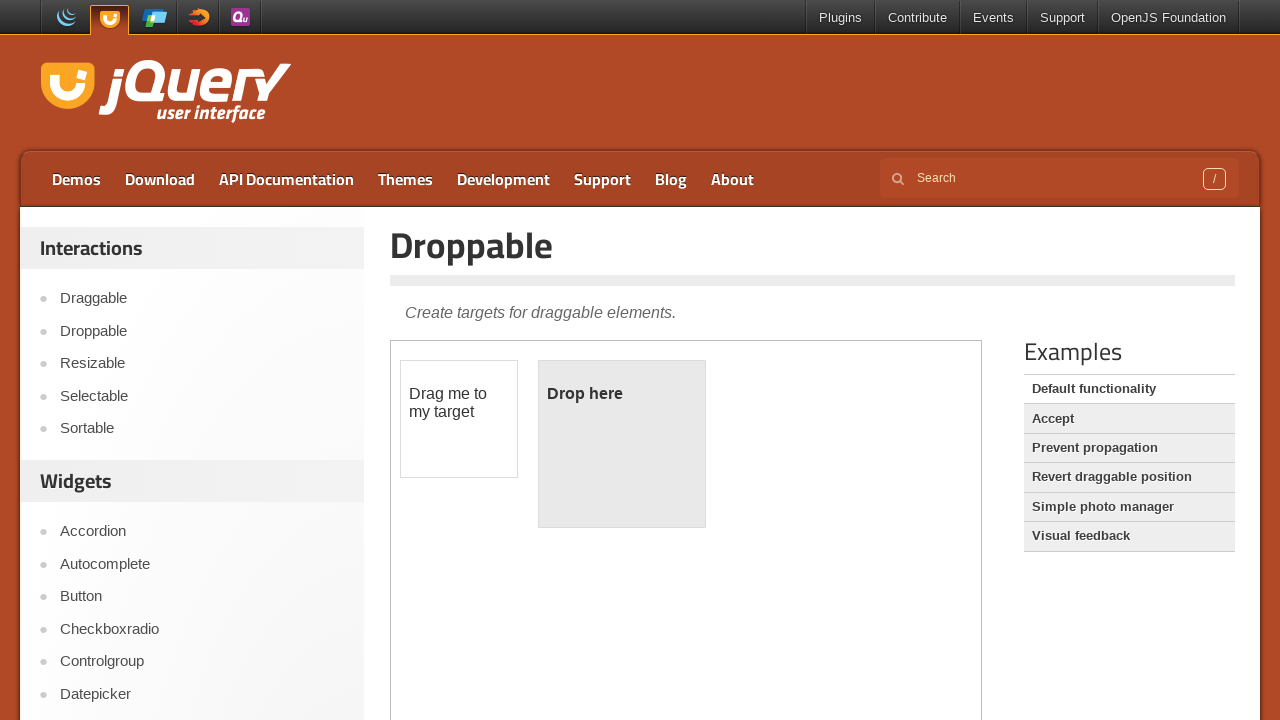

Located the demo iframe containing drag and drop elements
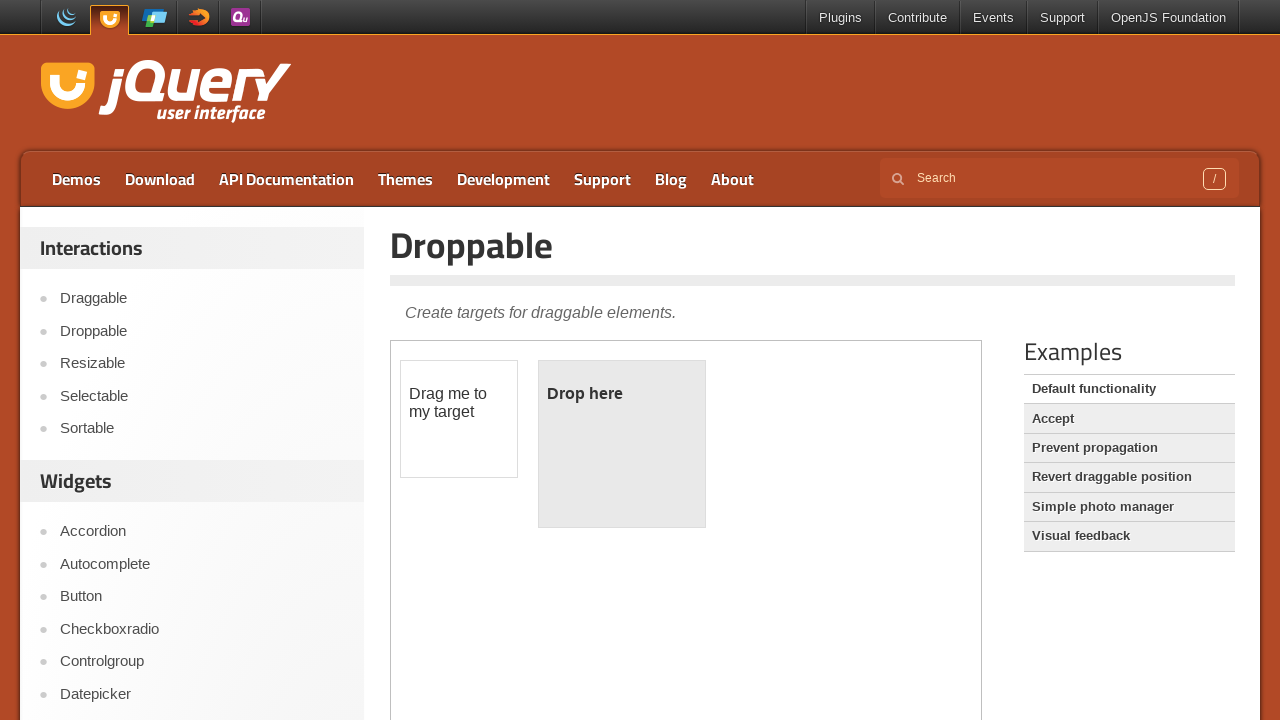

Located the draggable element within the iframe
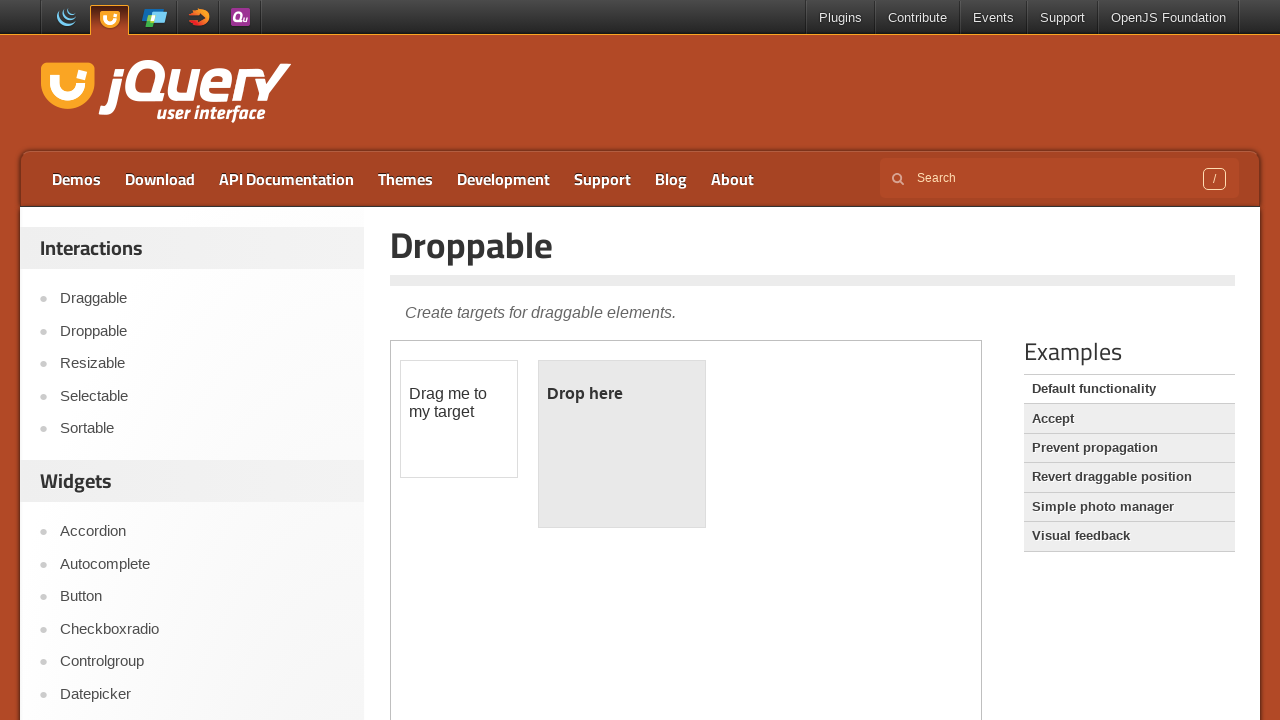

Located the droppable target element within the iframe
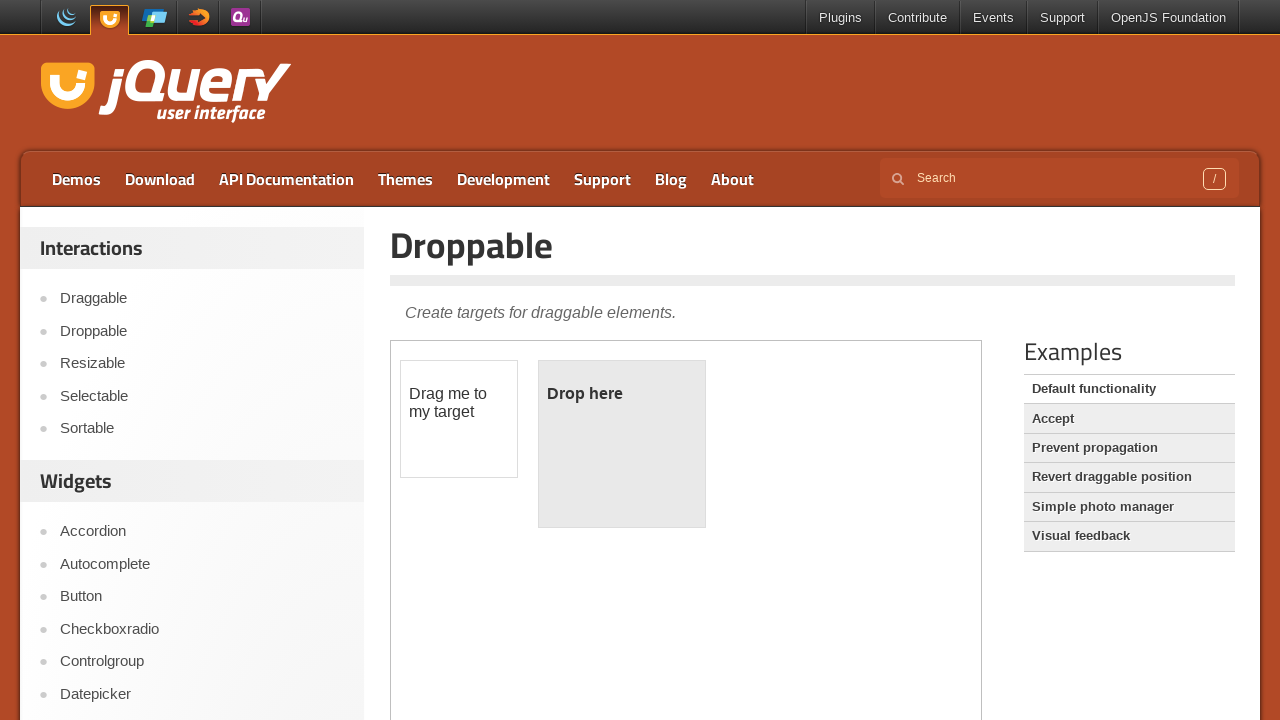

Dragged the draggable element onto the droppable target area at (622, 444)
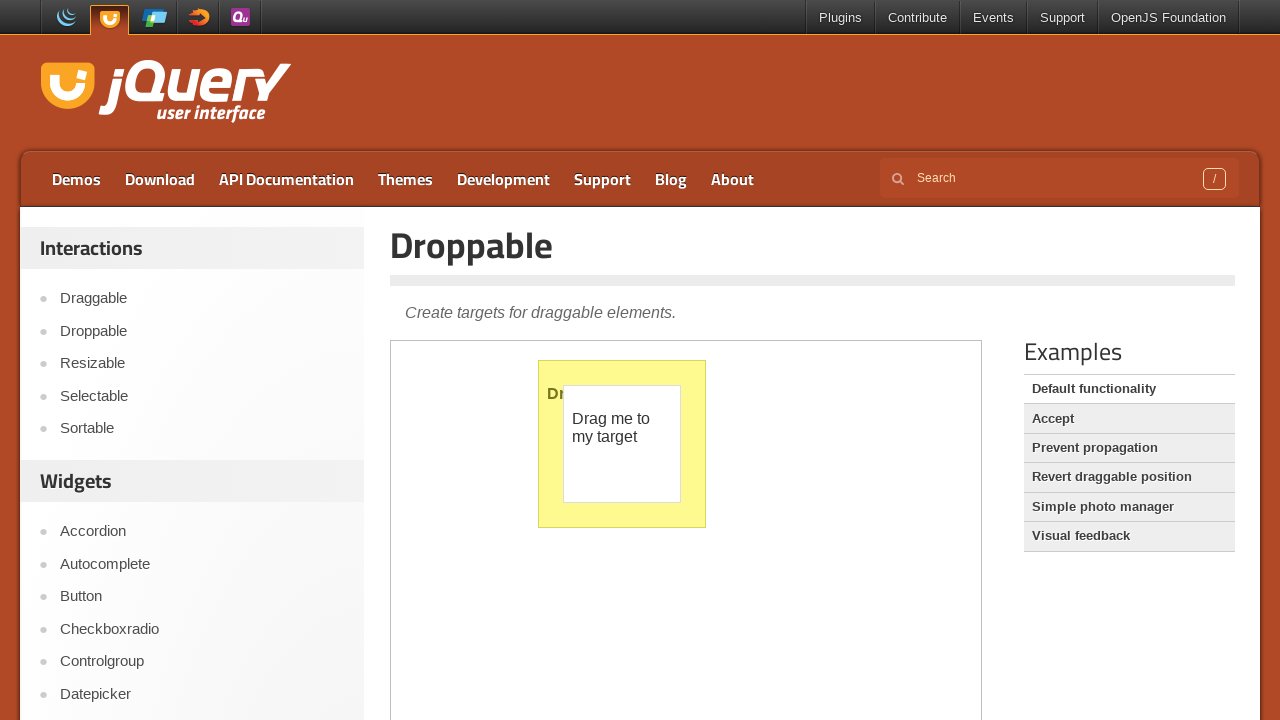

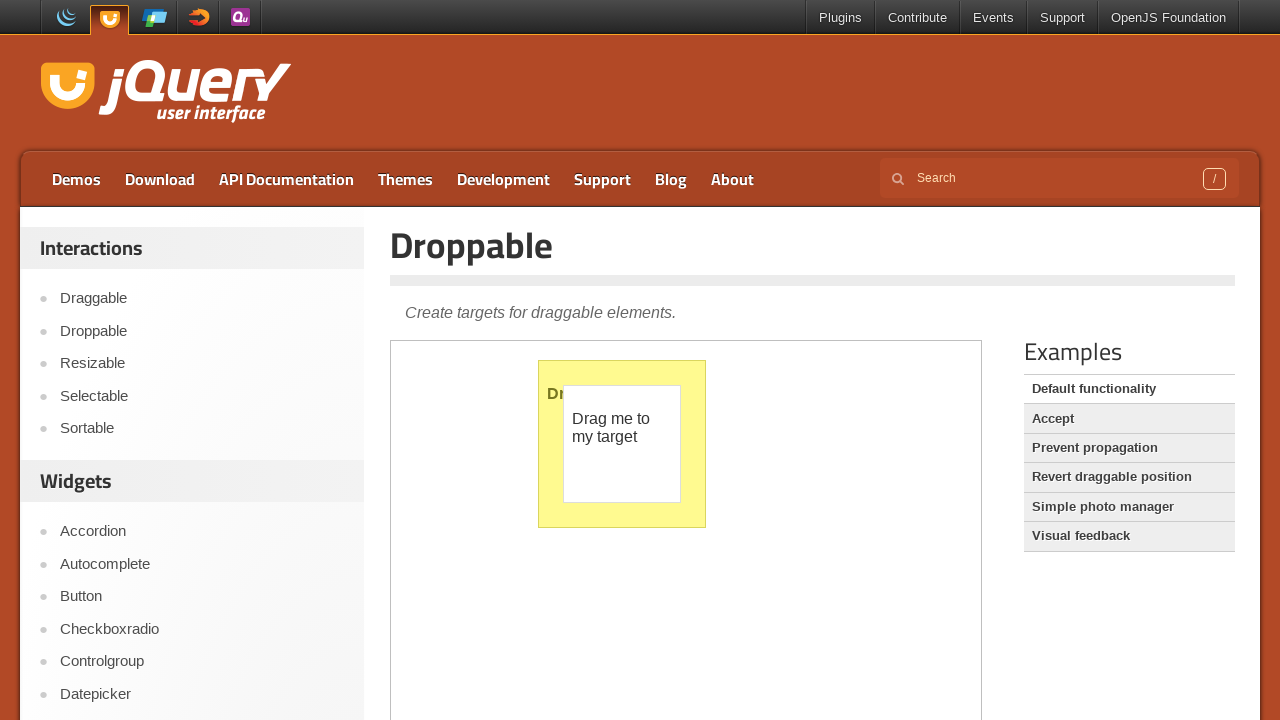